Tests radio button functionality by selecting "Radio 3" from a group of 4 radio buttons and verifying only that option is selected

Starting URL: http://antoniotrindade.com.br/treinoautomacao/elementsweb.html

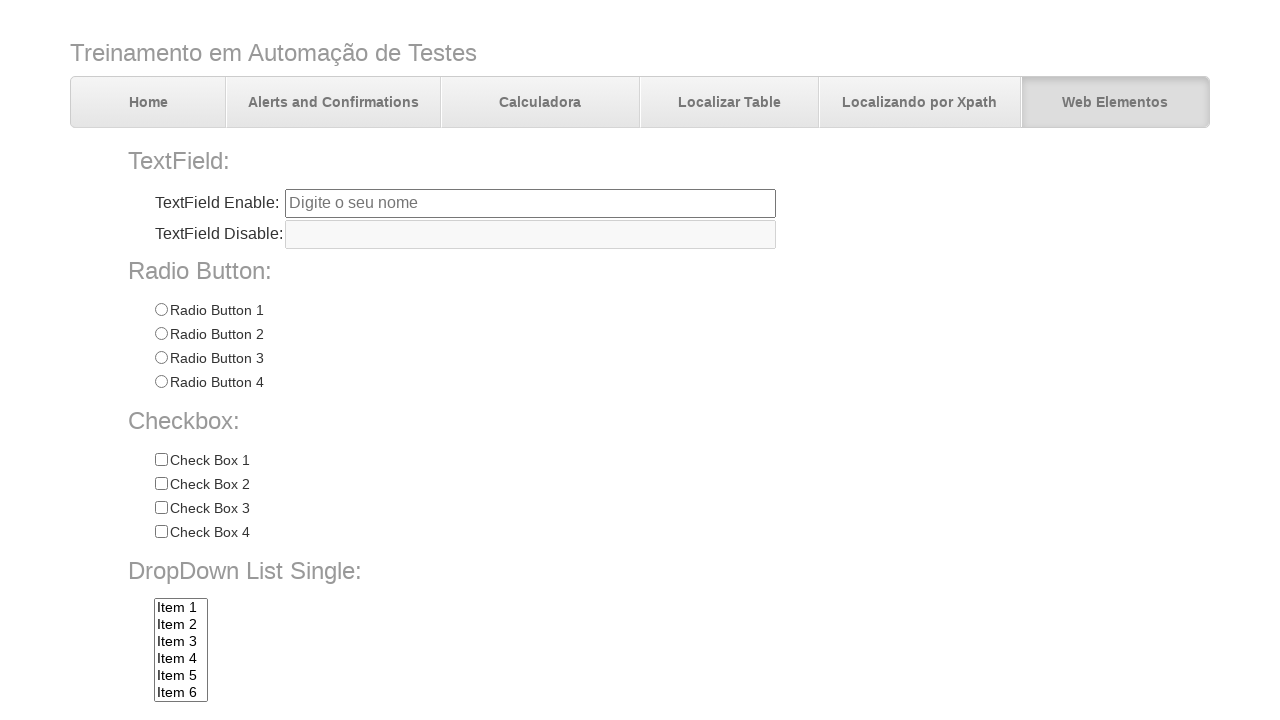

Waited for radio button group to load
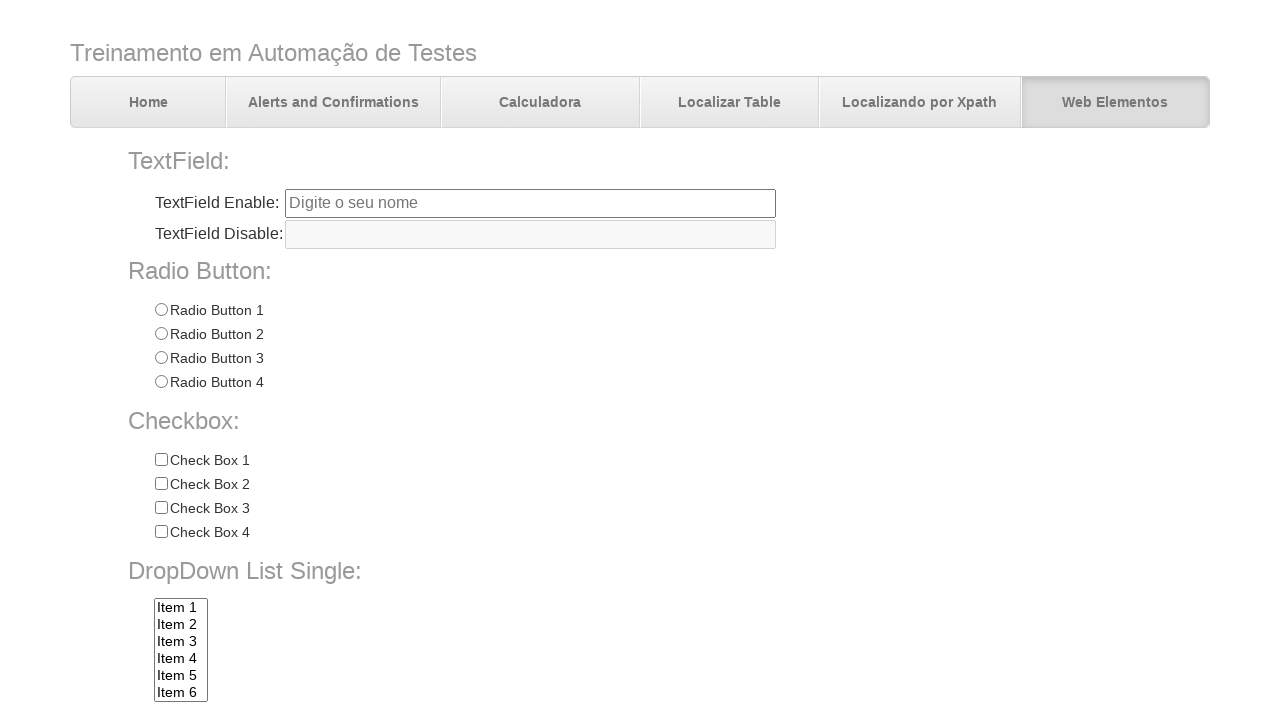

Located all radio buttons in the group
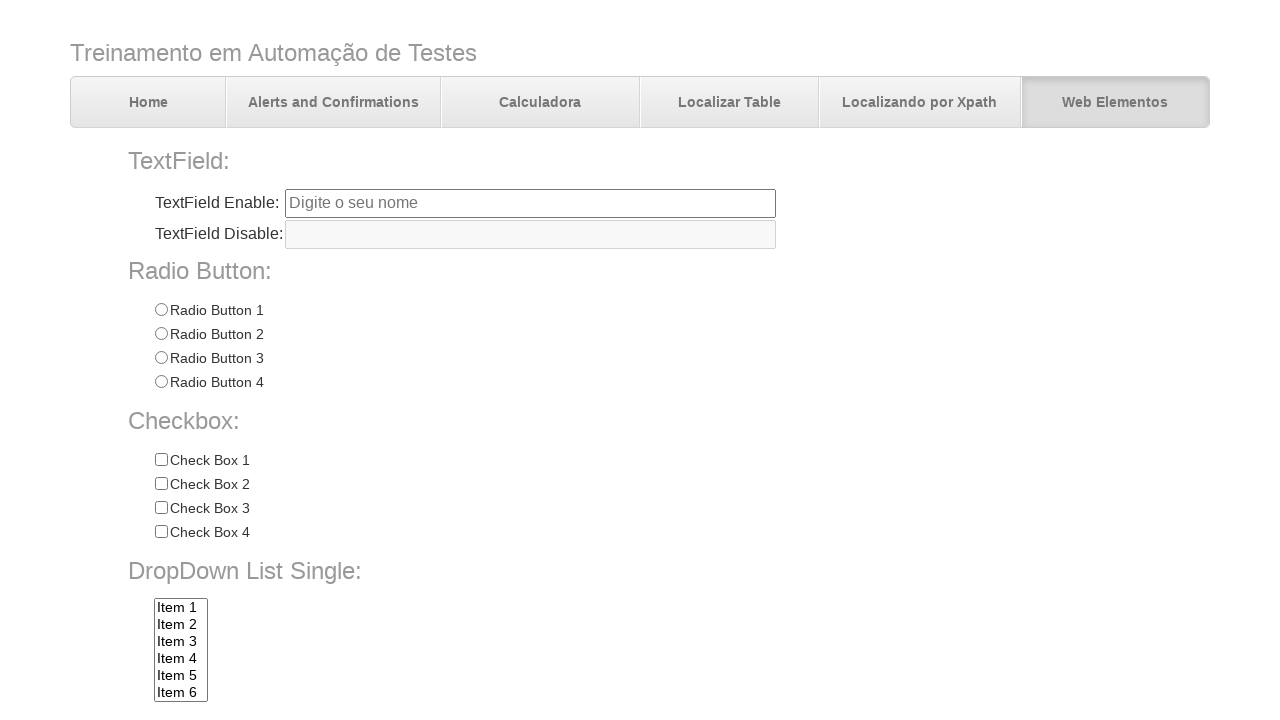

Verified that exactly 4 radio buttons are present
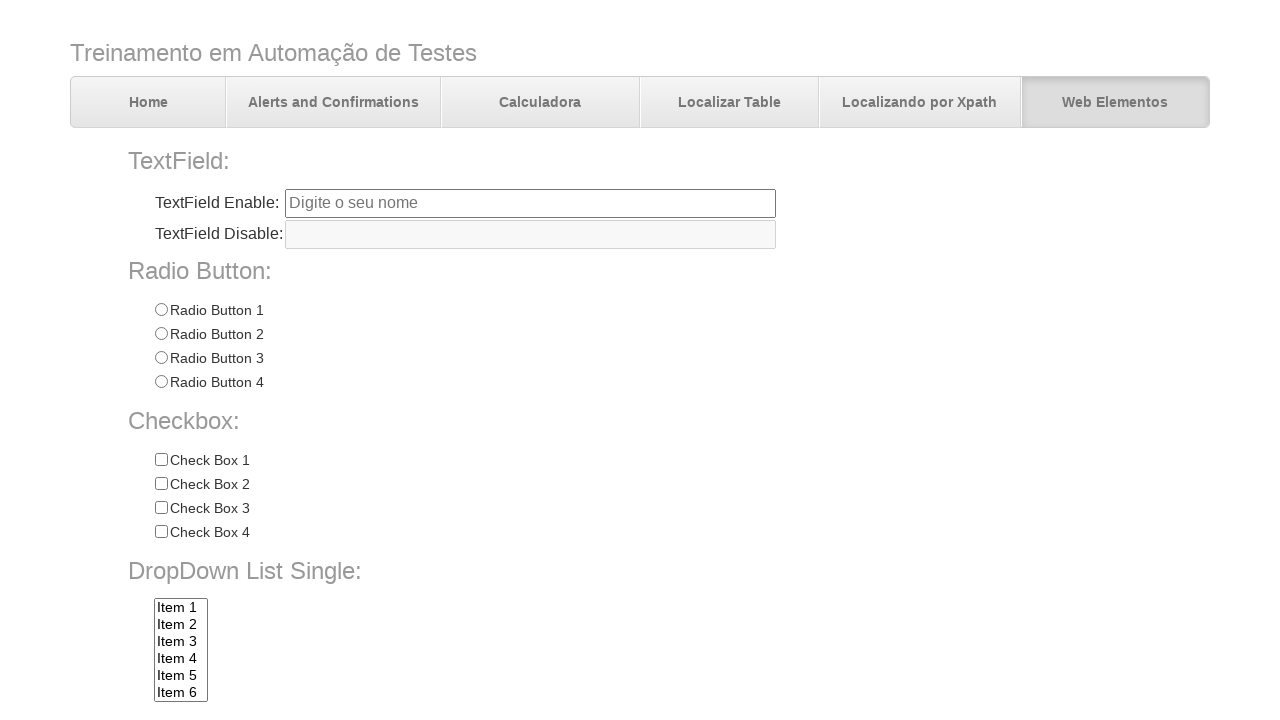

Clicked on Radio 3 at (161, 358) on input[name='radioGroup1'][value='Radio 3']
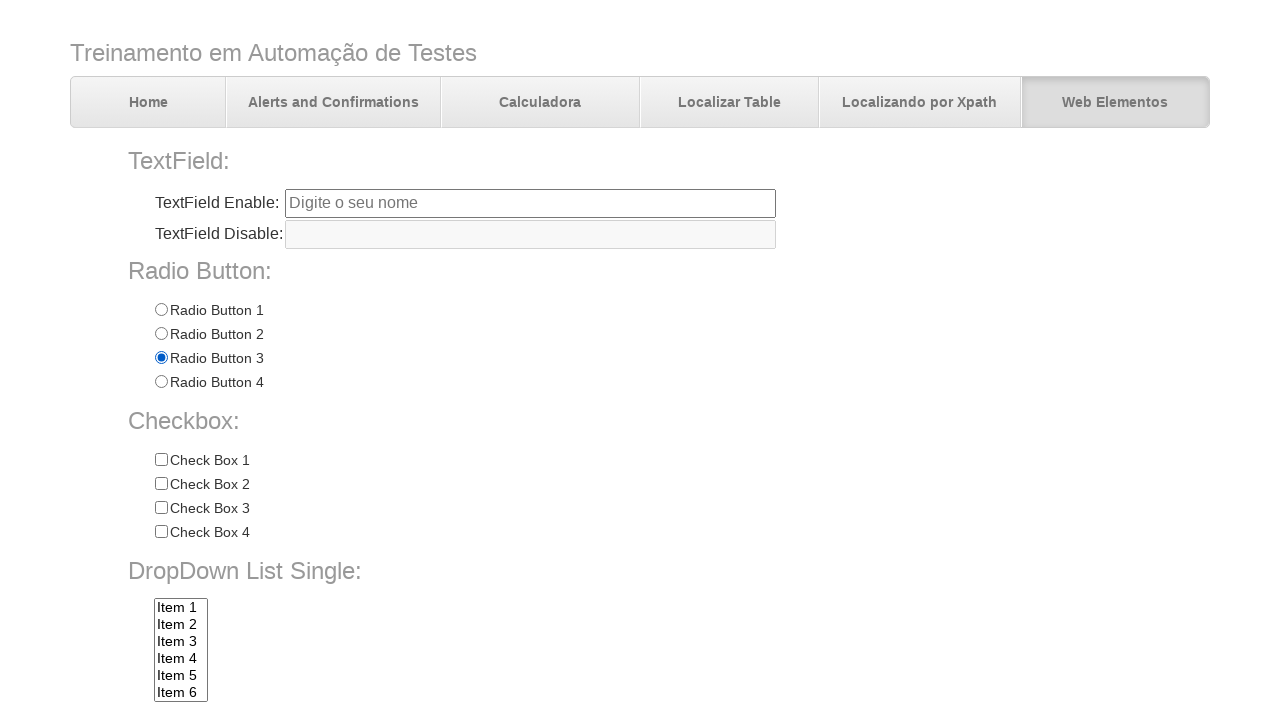

Verified that Radio 1 is not selected
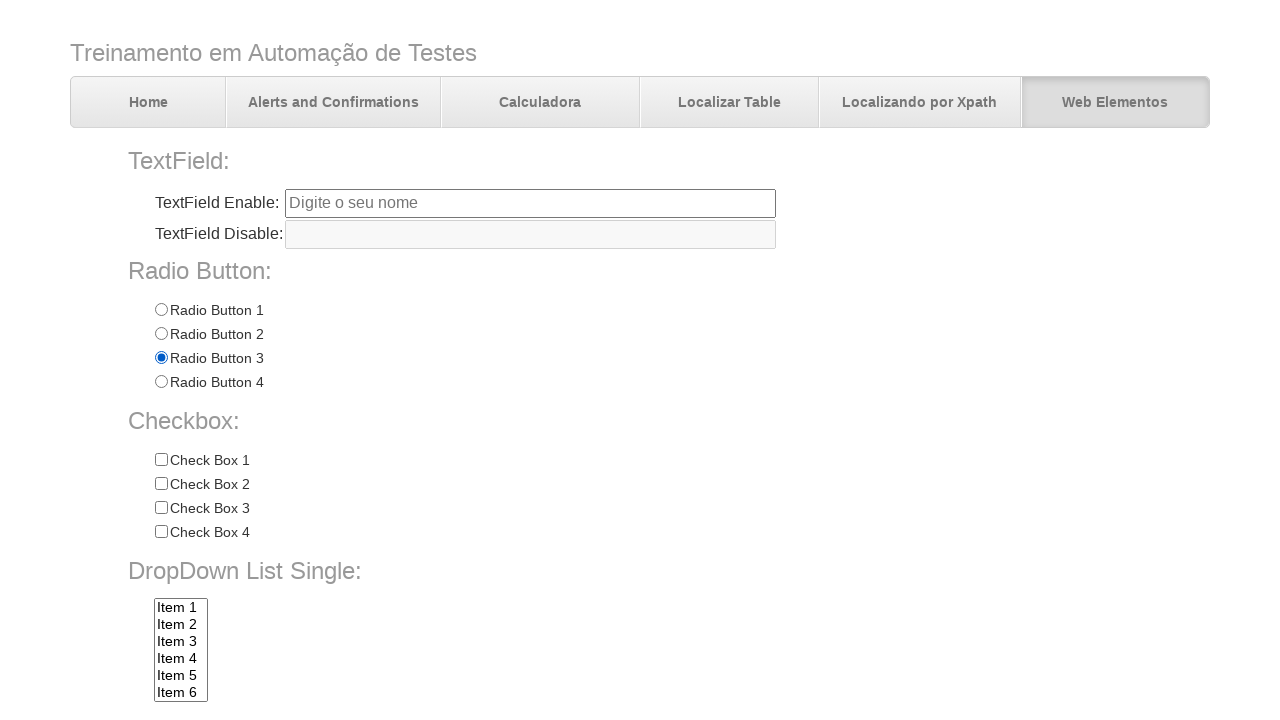

Verified that Radio 2 is not selected
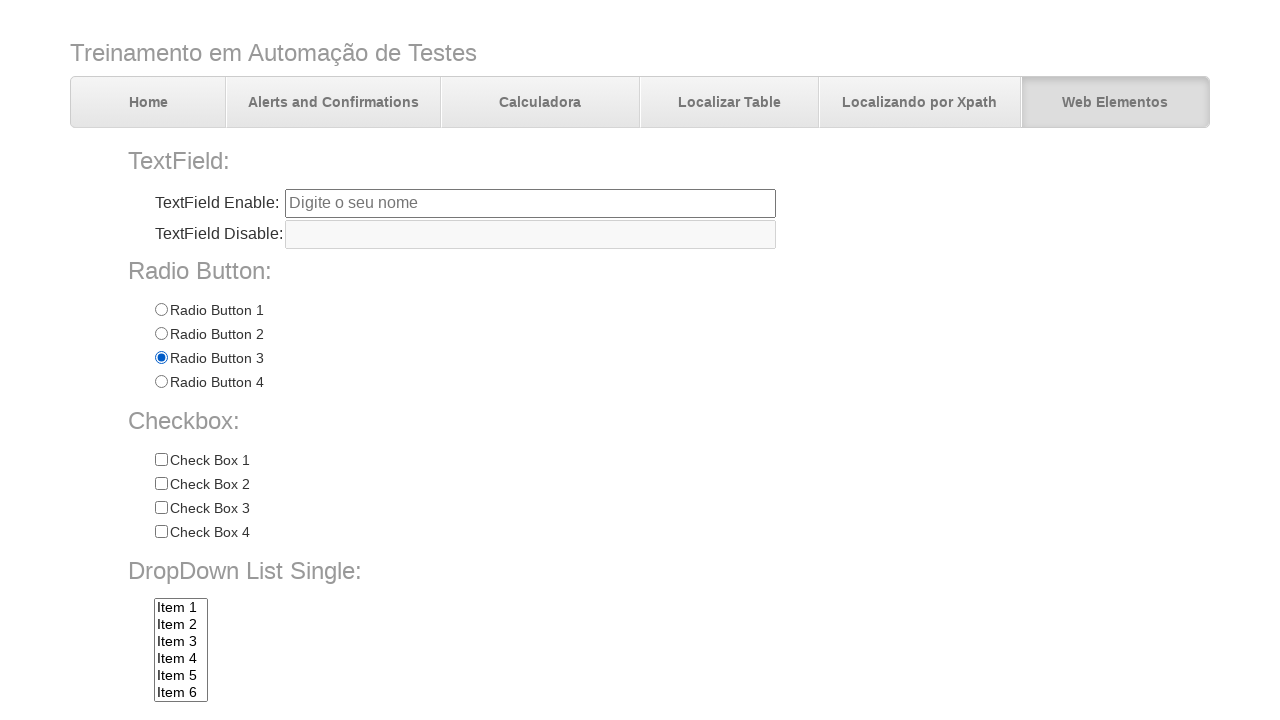

Verified that Radio 3 is selected
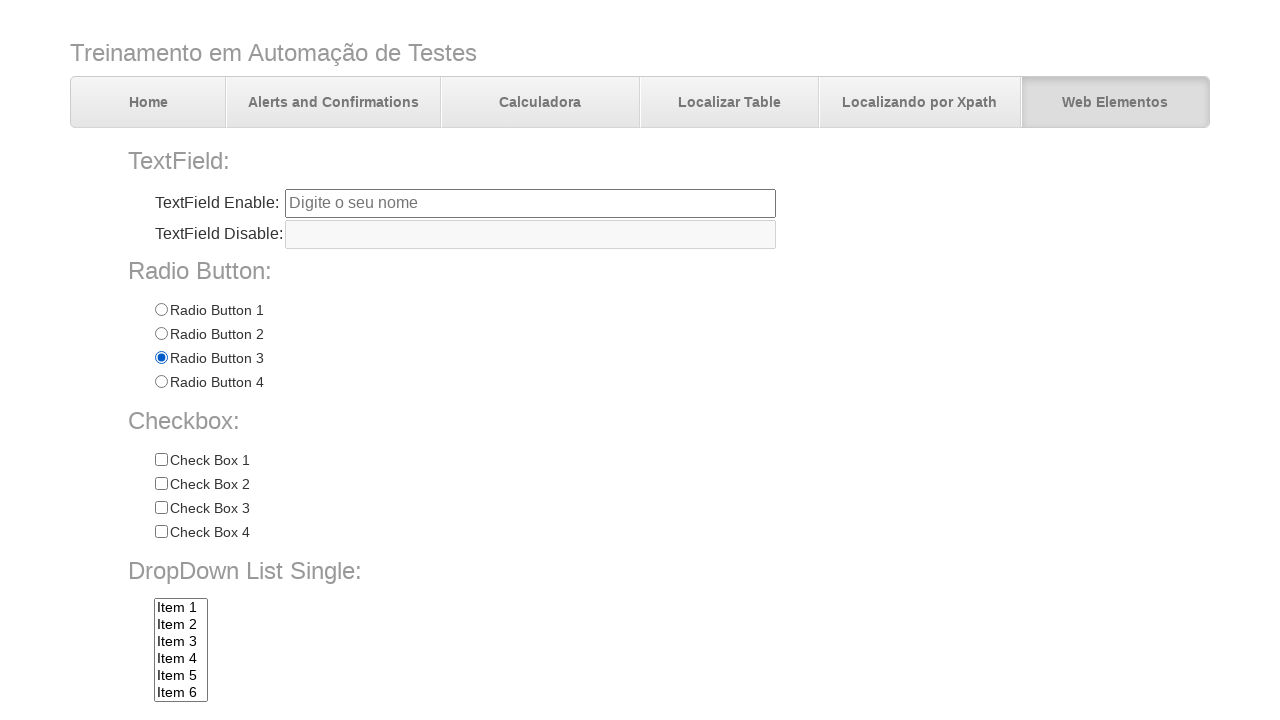

Verified that Radio 4 is not selected
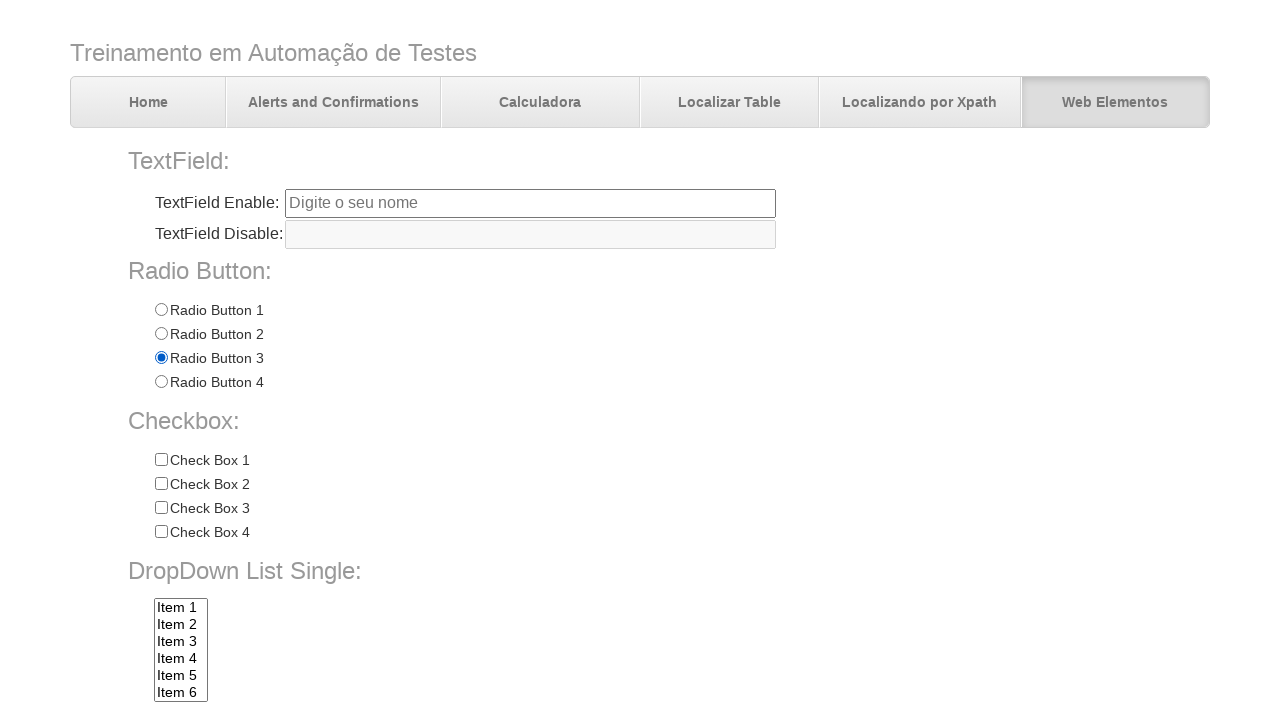

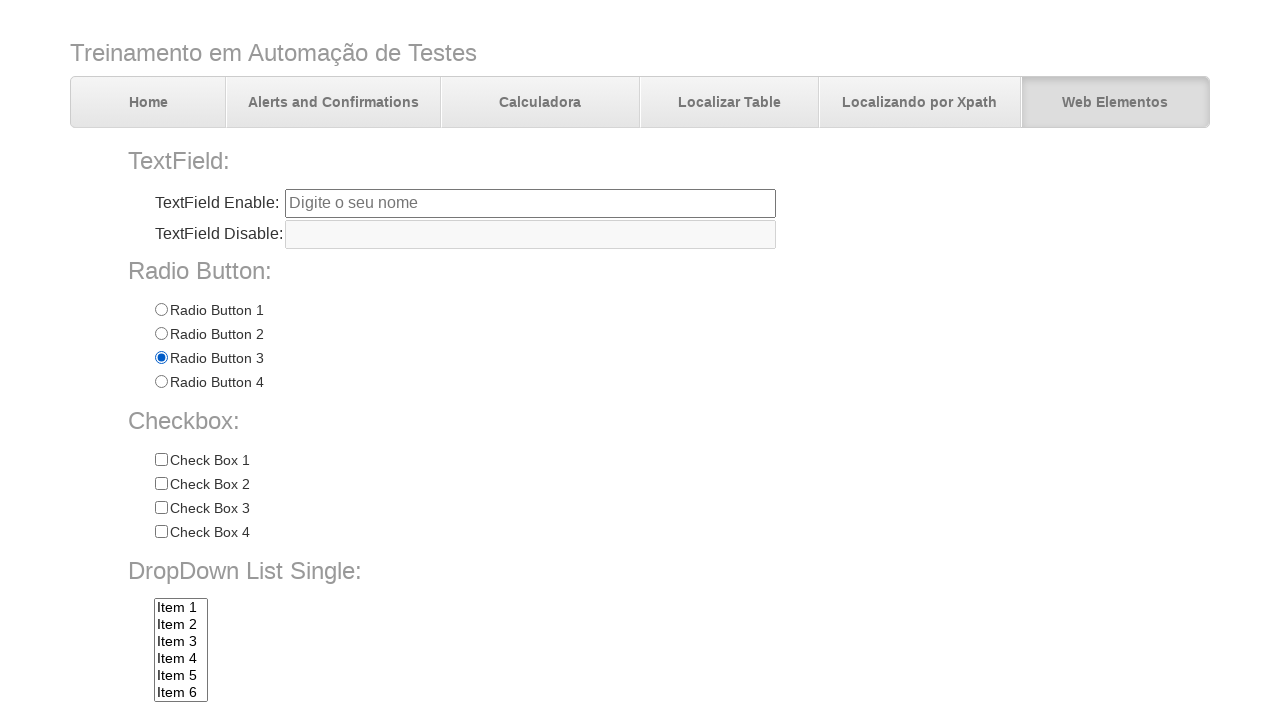